Tests window and tab handling by clicking a button that opens a new window, switching to the child window, clicking a link, closing the child window, then opening a new tab and interacting with elements in the new tab.

Starting URL: https://rahulshettyacademy.com/AutomationPractice/

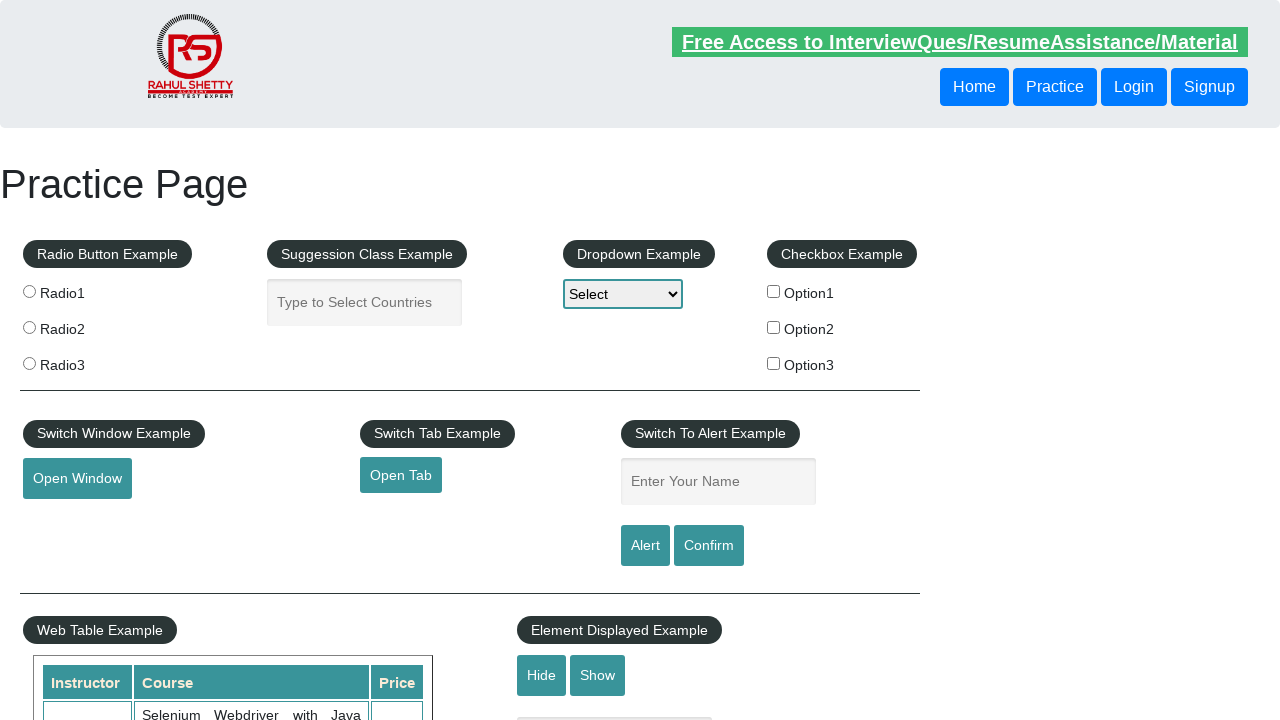

Clicked button to open new window at (77, 479) on button#openwindow
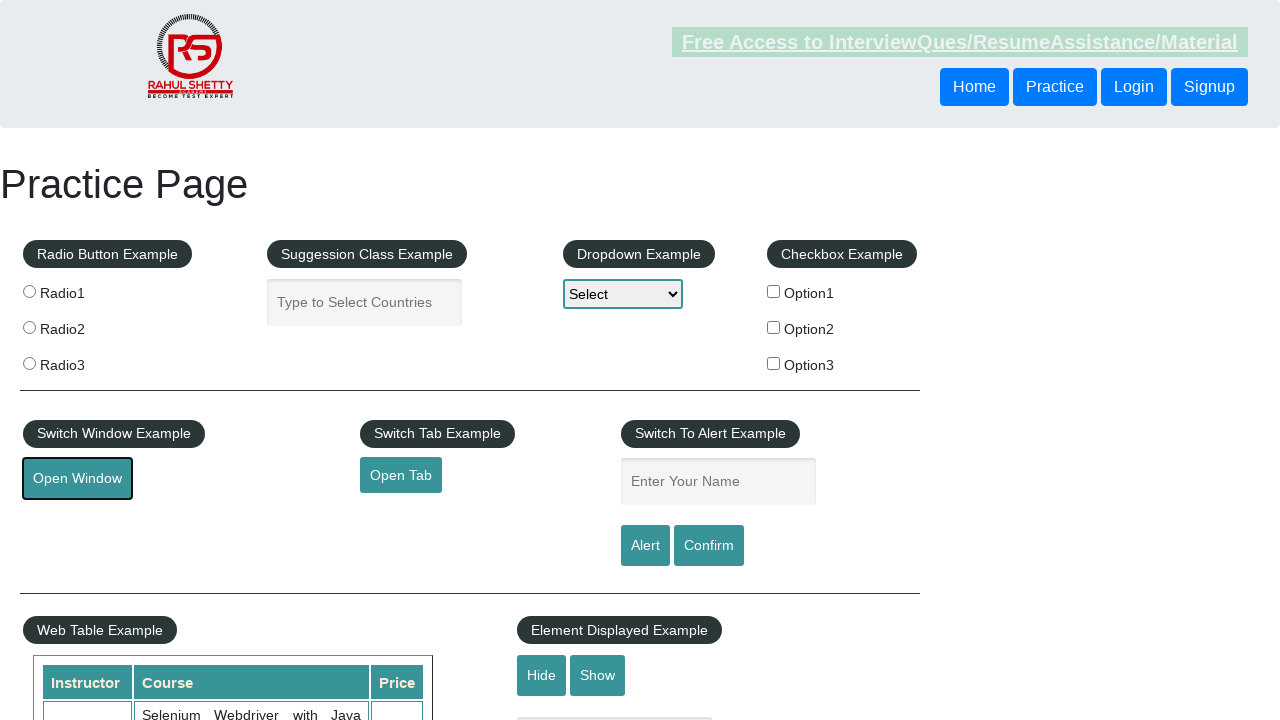

Waited for new window to open
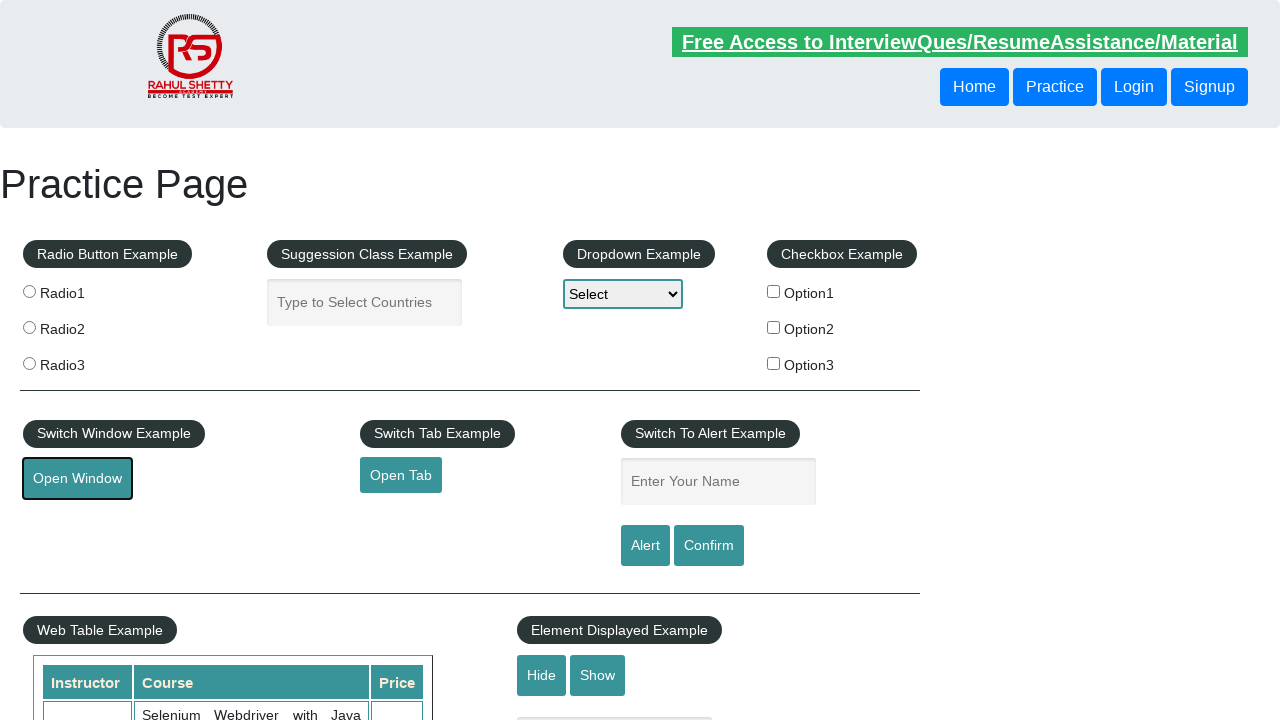

Retrieved all open pages from context
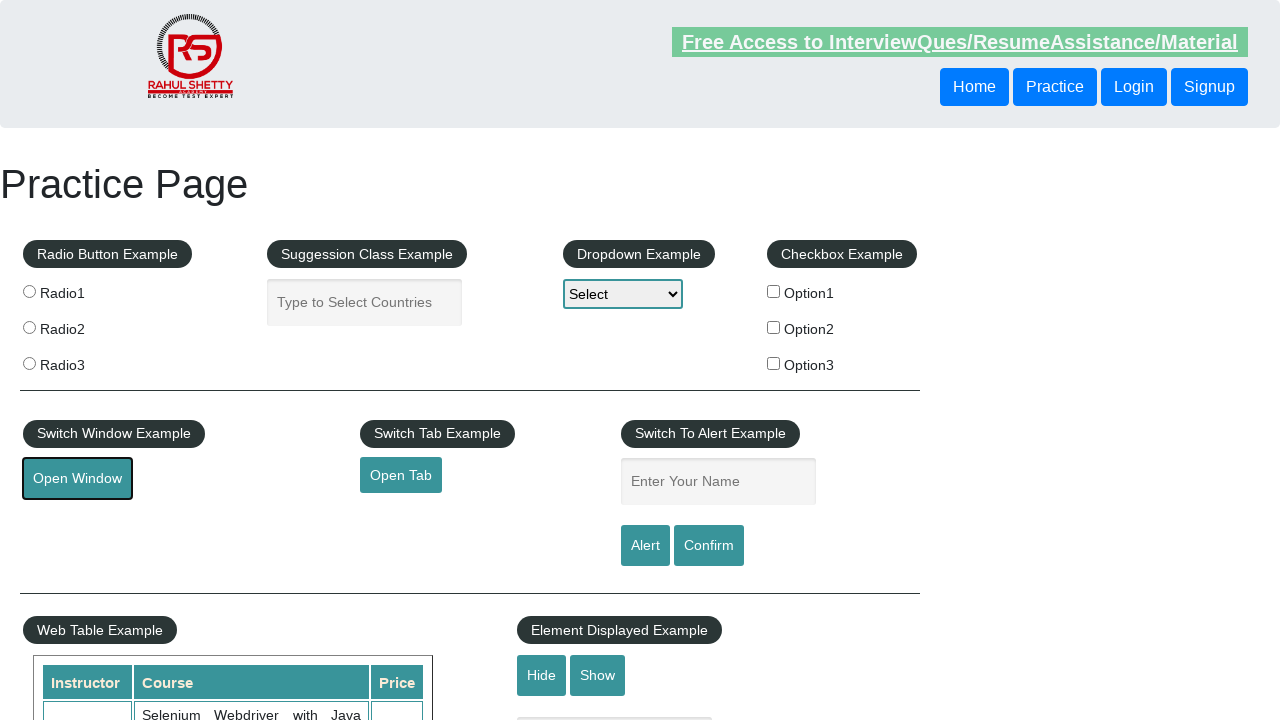

Switched to child window with title: QAClick Academy - A Testing Academy to Learn, Earn and Shine
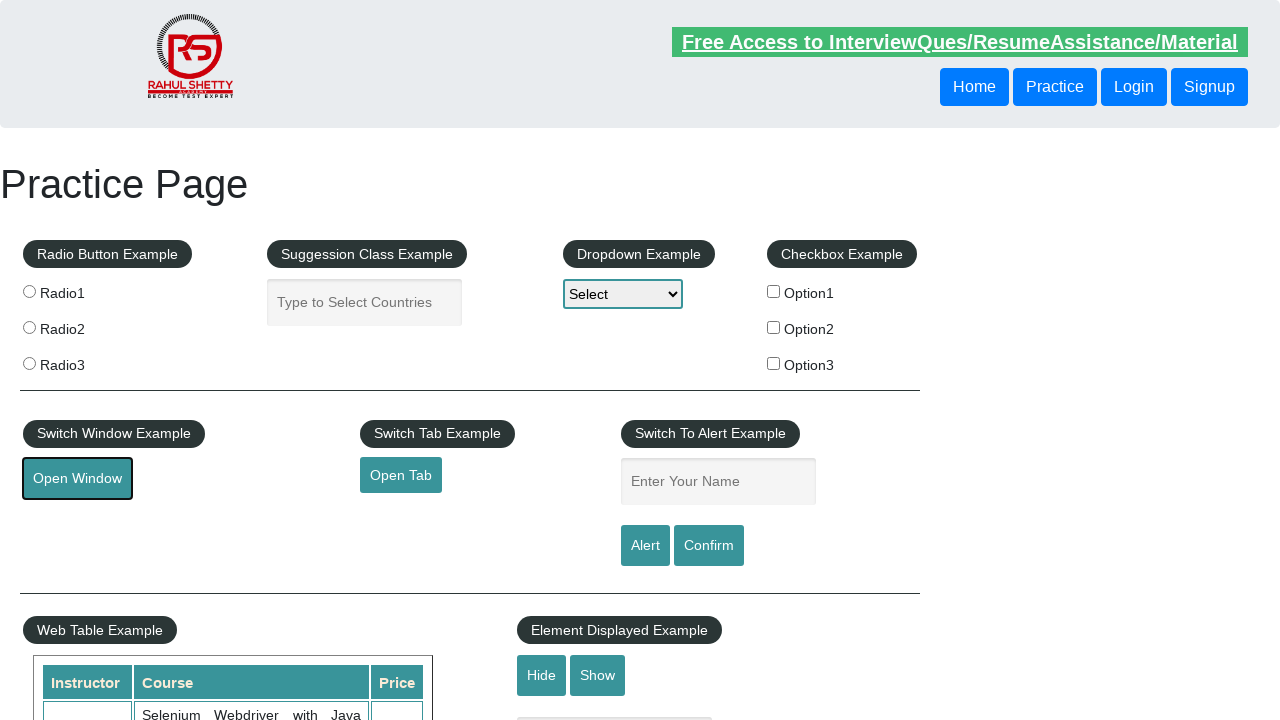

Clicked 'Access all our Courses' link in child window at (1052, 124) on xpath=//a[text()='Access all our Courses']
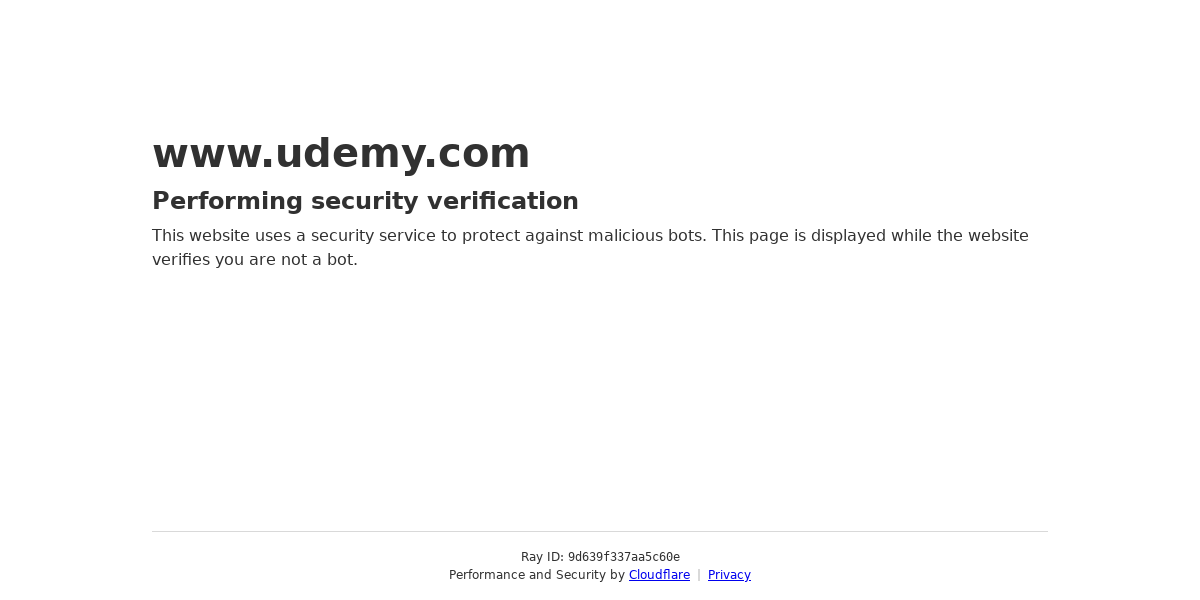

Closed child window
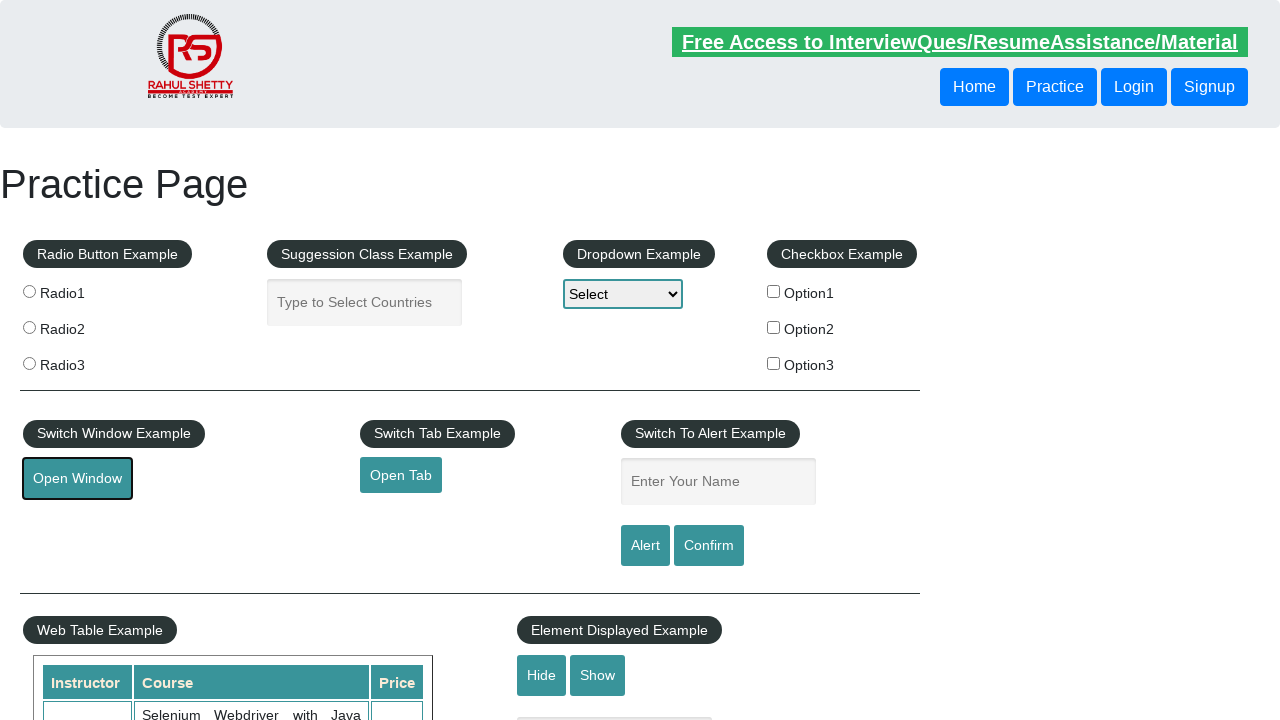

Returned to parent page with title: Practice Page
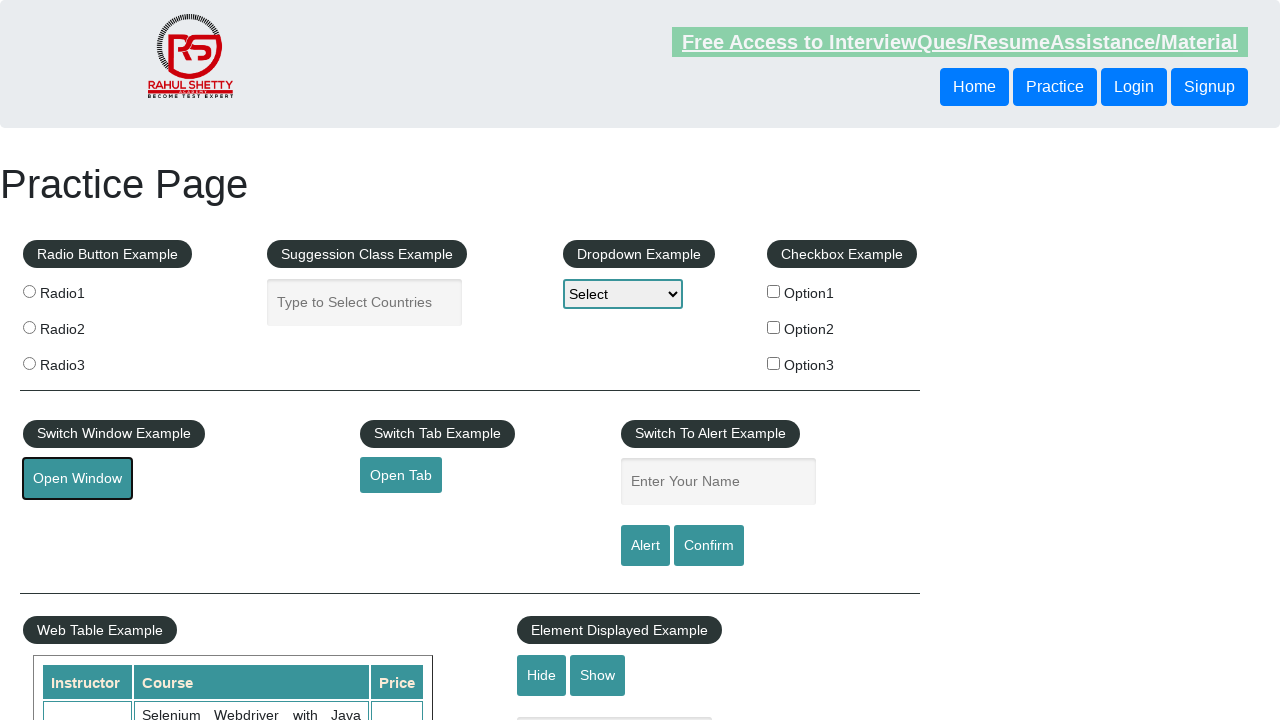

Clicked link to open new tab at (401, 475) on a#opentab
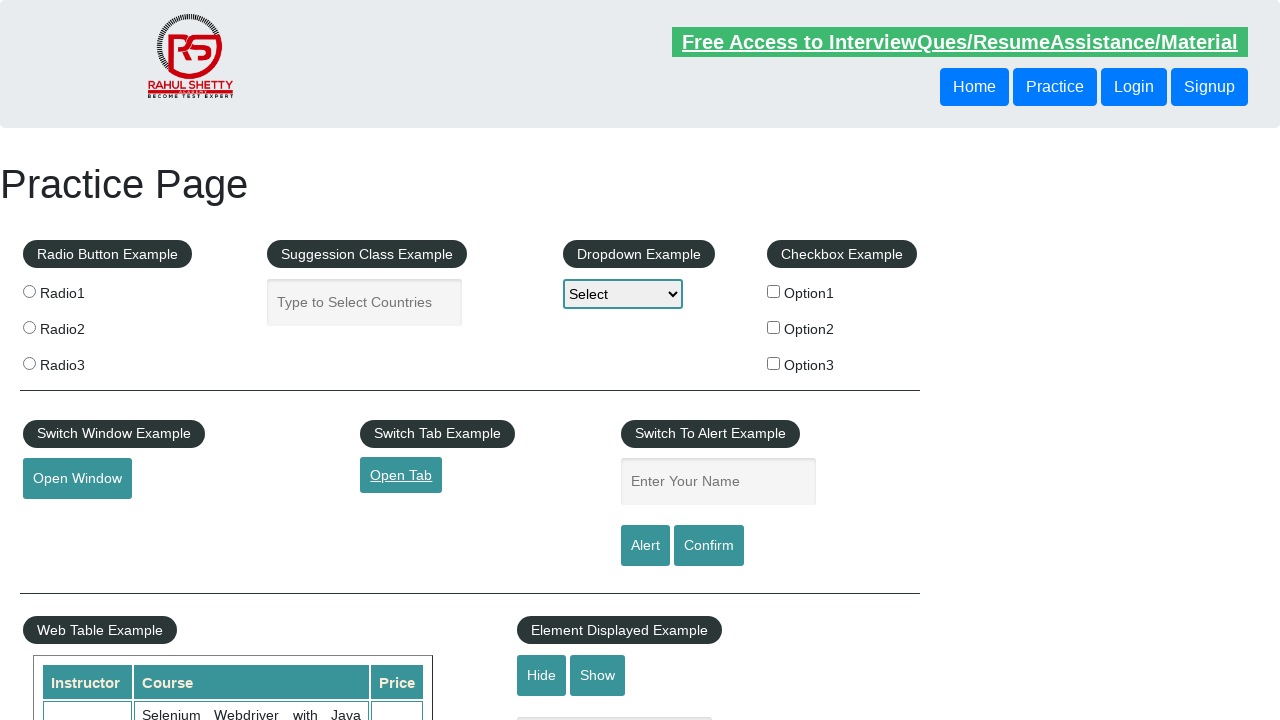

Waited for new tab to open
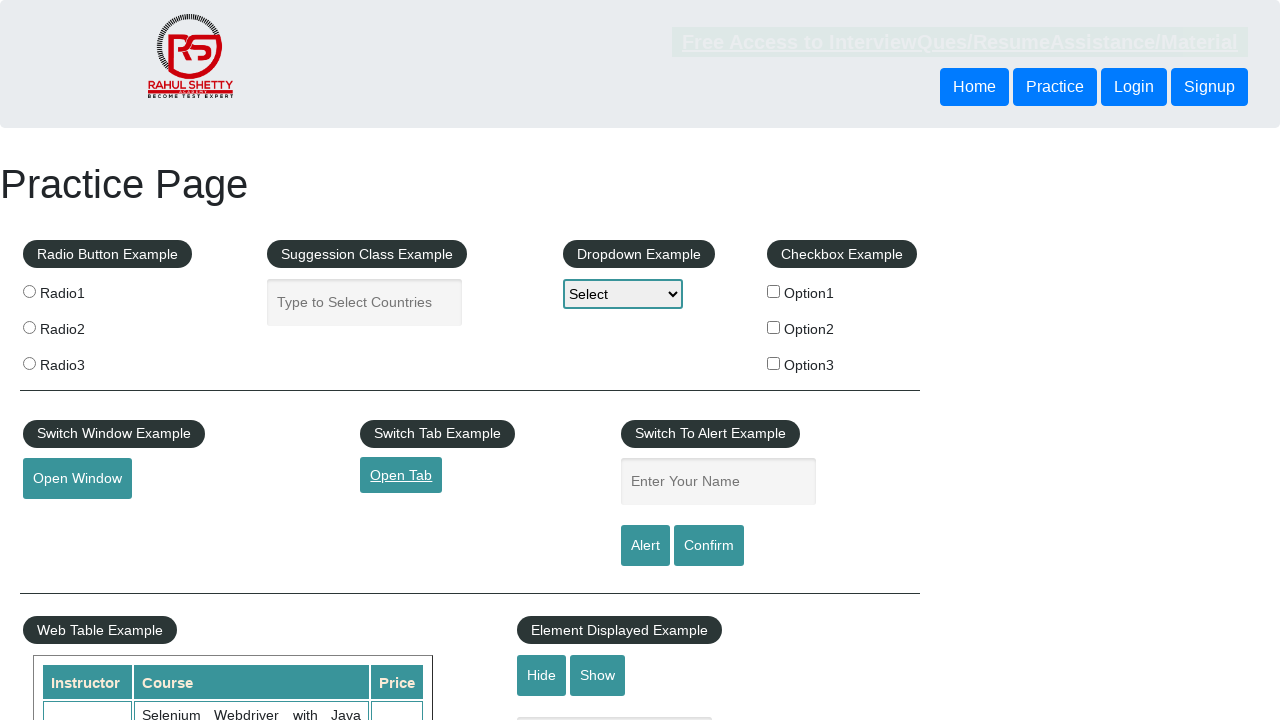

Retrieved all open pages from context again
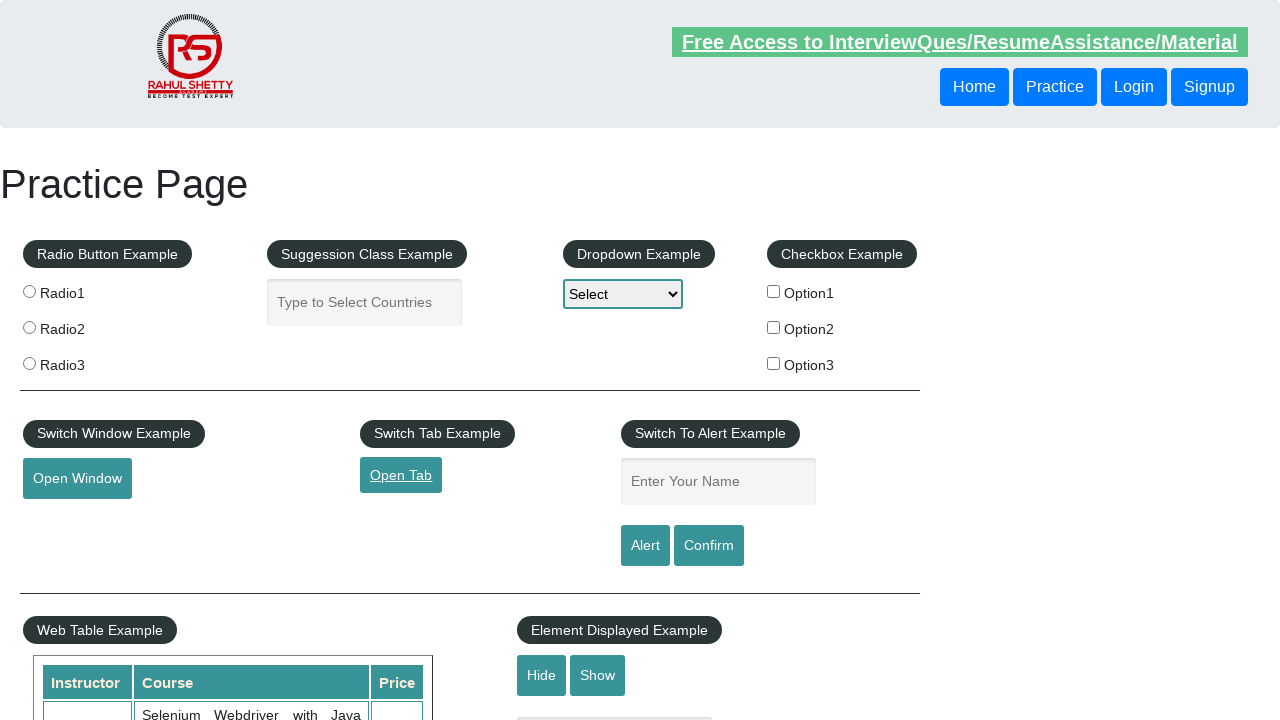

Current parent page title: Practice Page
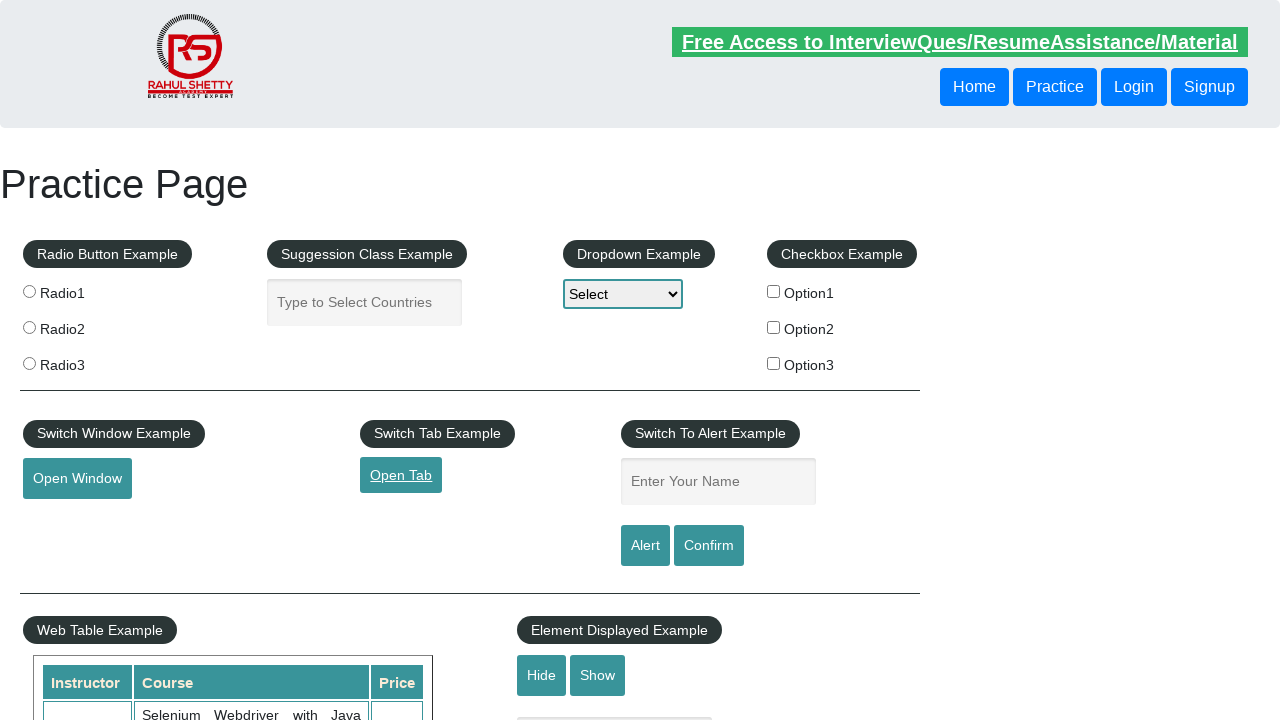

Switched to new tab with title: QAClick Academy - A Testing Academy to Learn, Earn and Shine
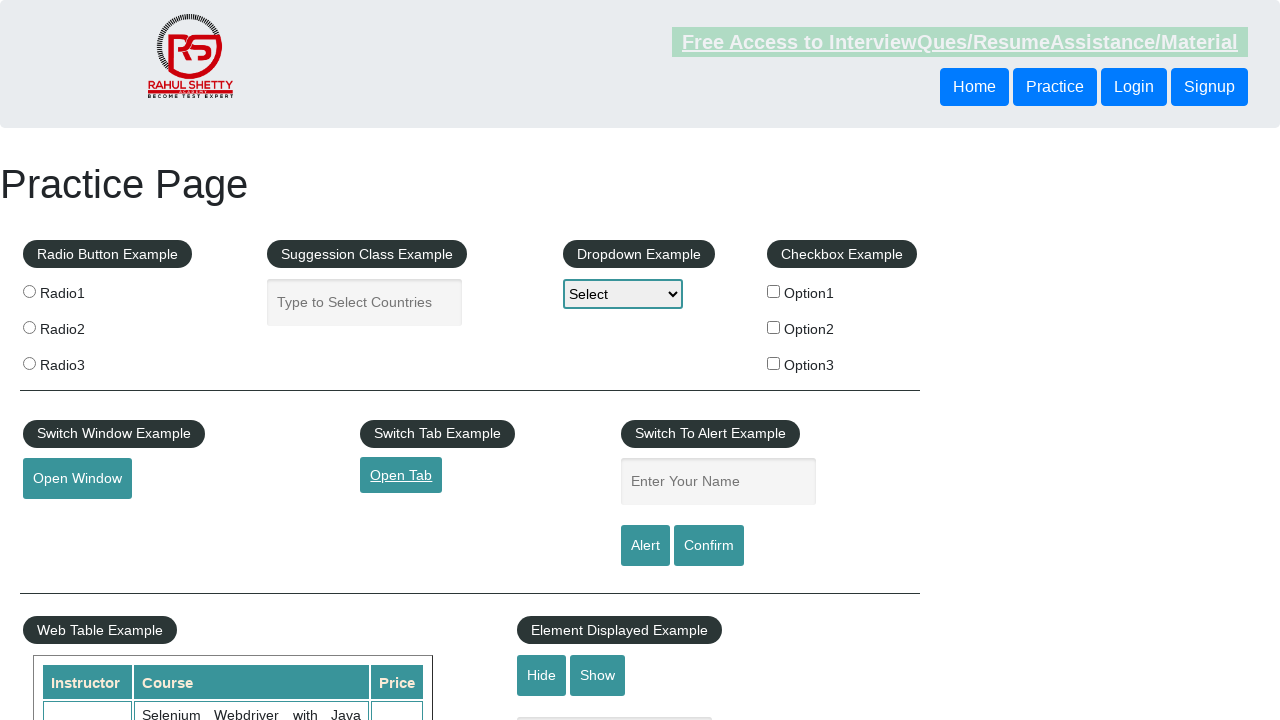

Clicked 'Access all our Courses' link in new tab at (1092, 124) on xpath=//a[text()='Access all our Courses']
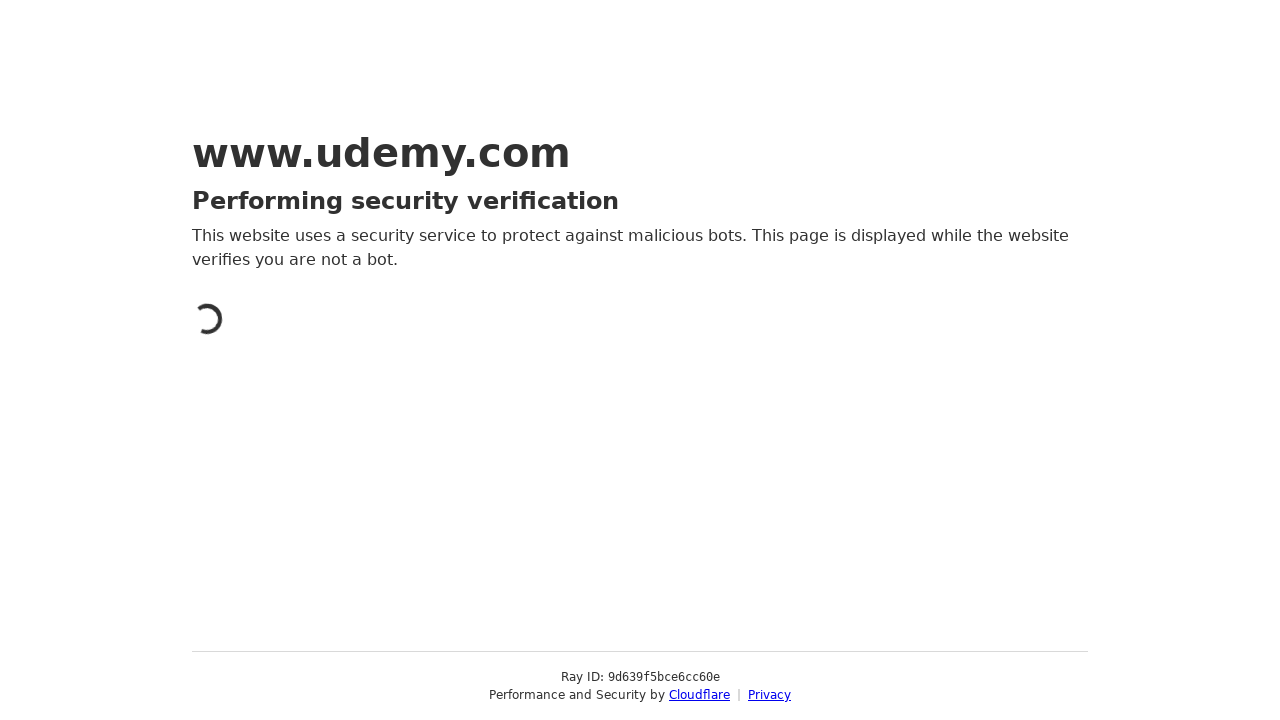

New tab final title: Just a moment...
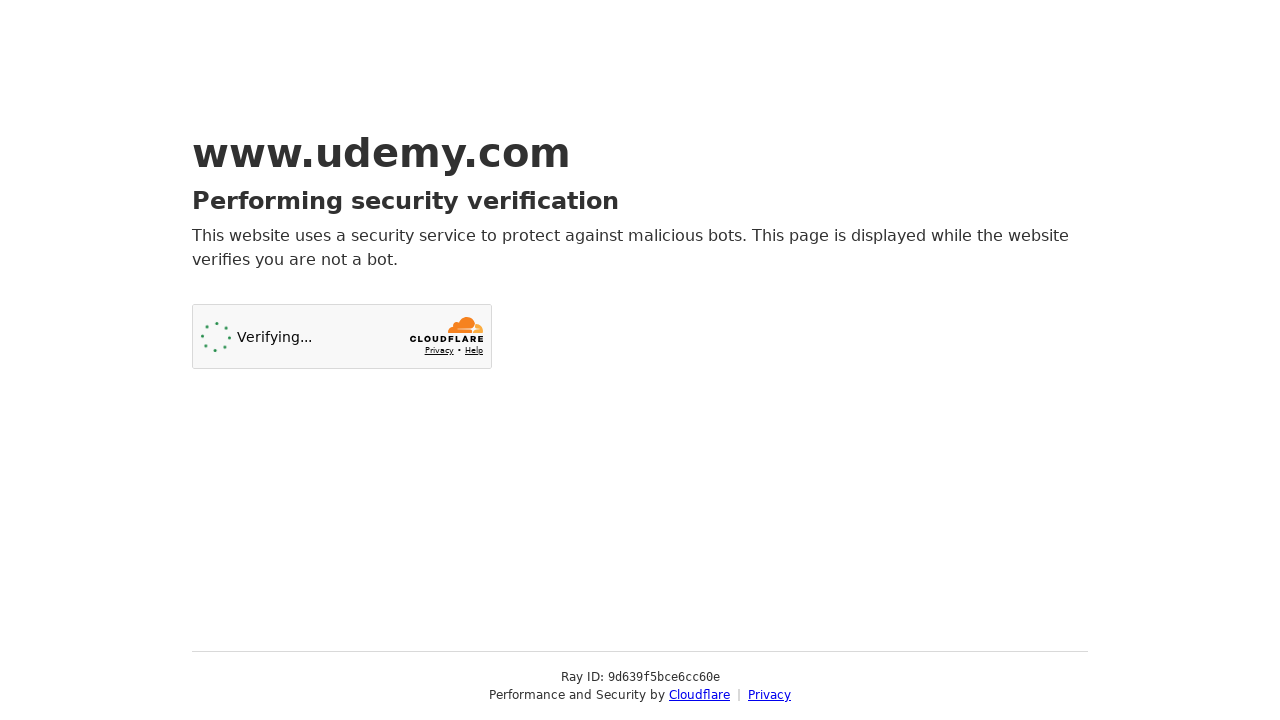

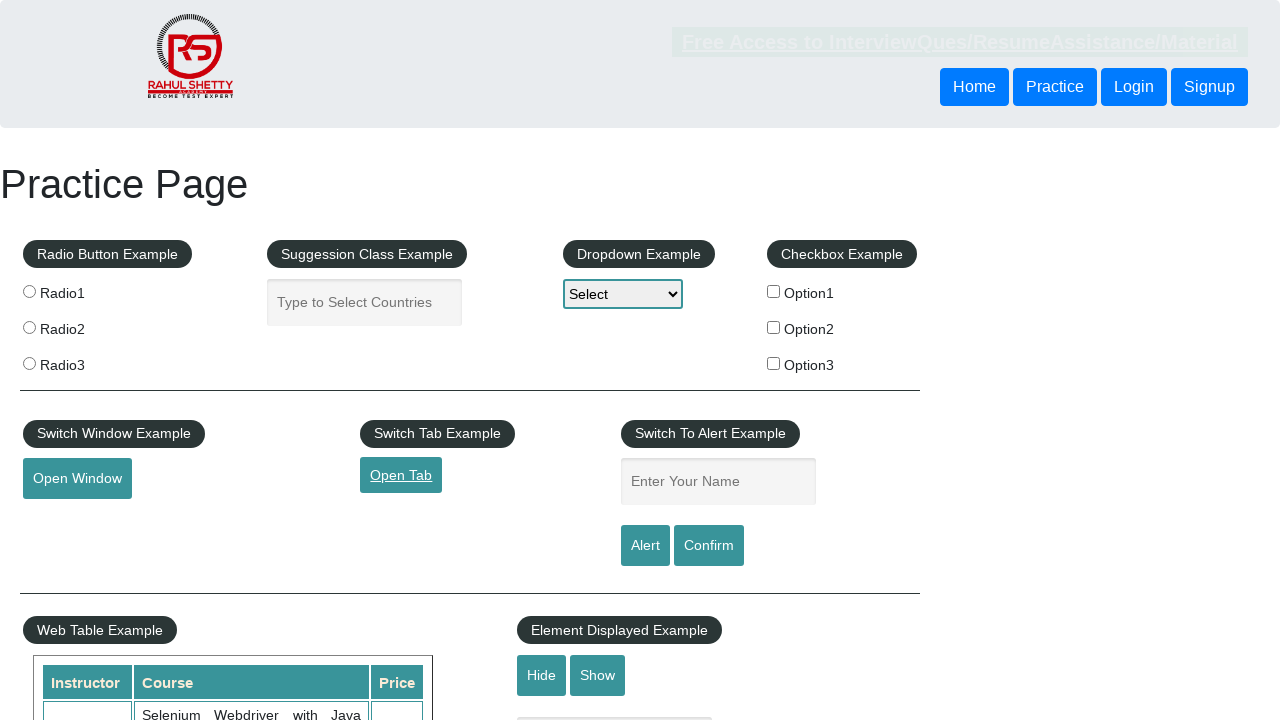